Tests contact form validation by submitting an invalid email format and checking the response

Starting URL: https://www.demoblaze.com

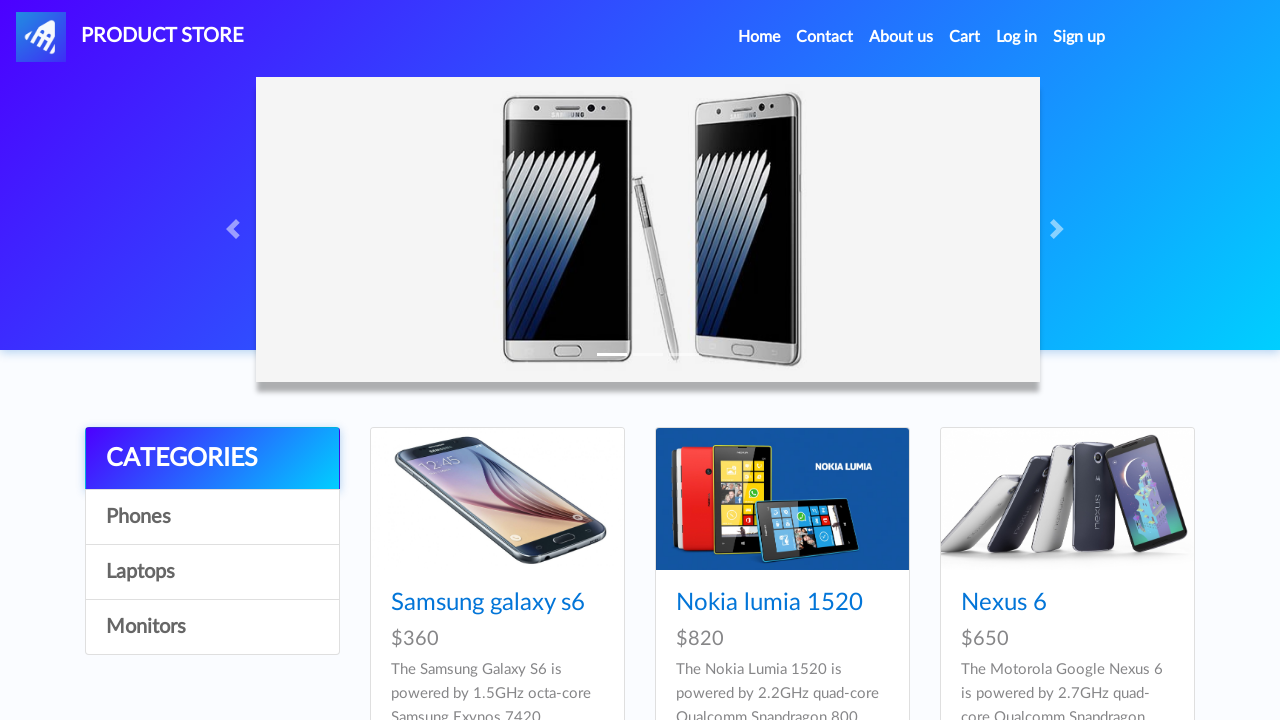

Clicked on Contact link at (825, 37) on xpath=//a[contains(text(),'Contact')]
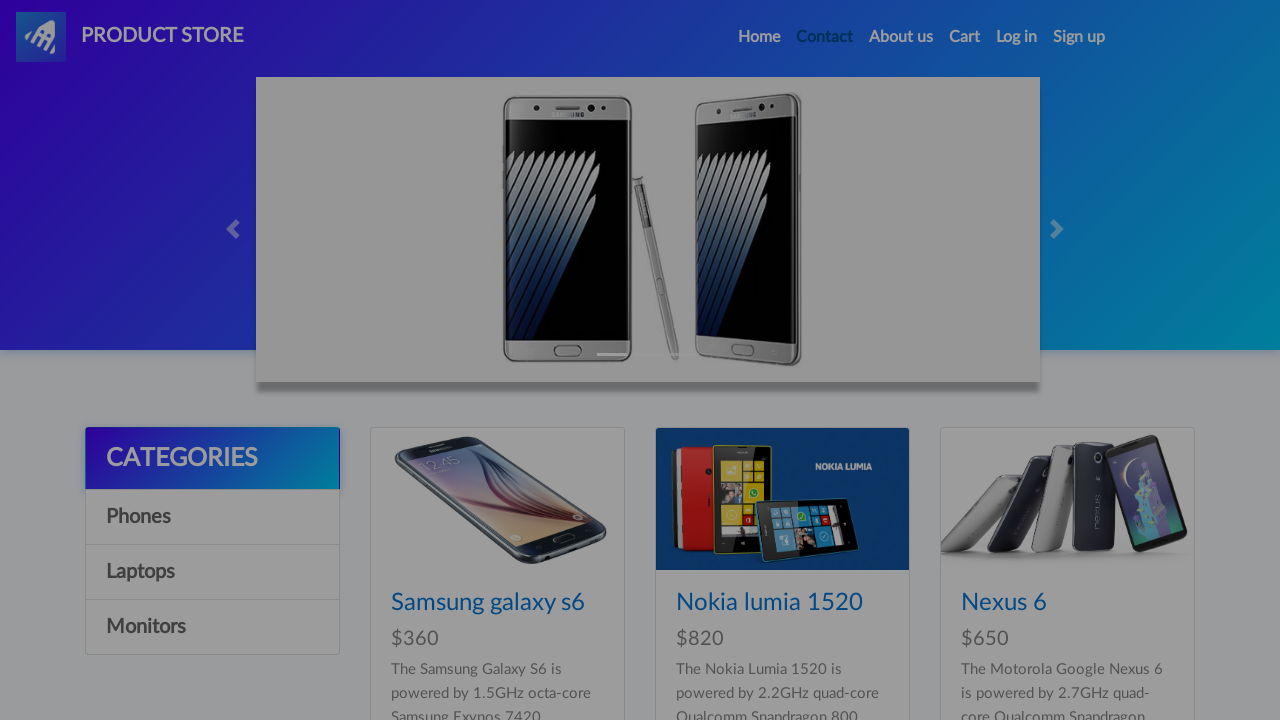

Contact form loaded and recipient email field is visible
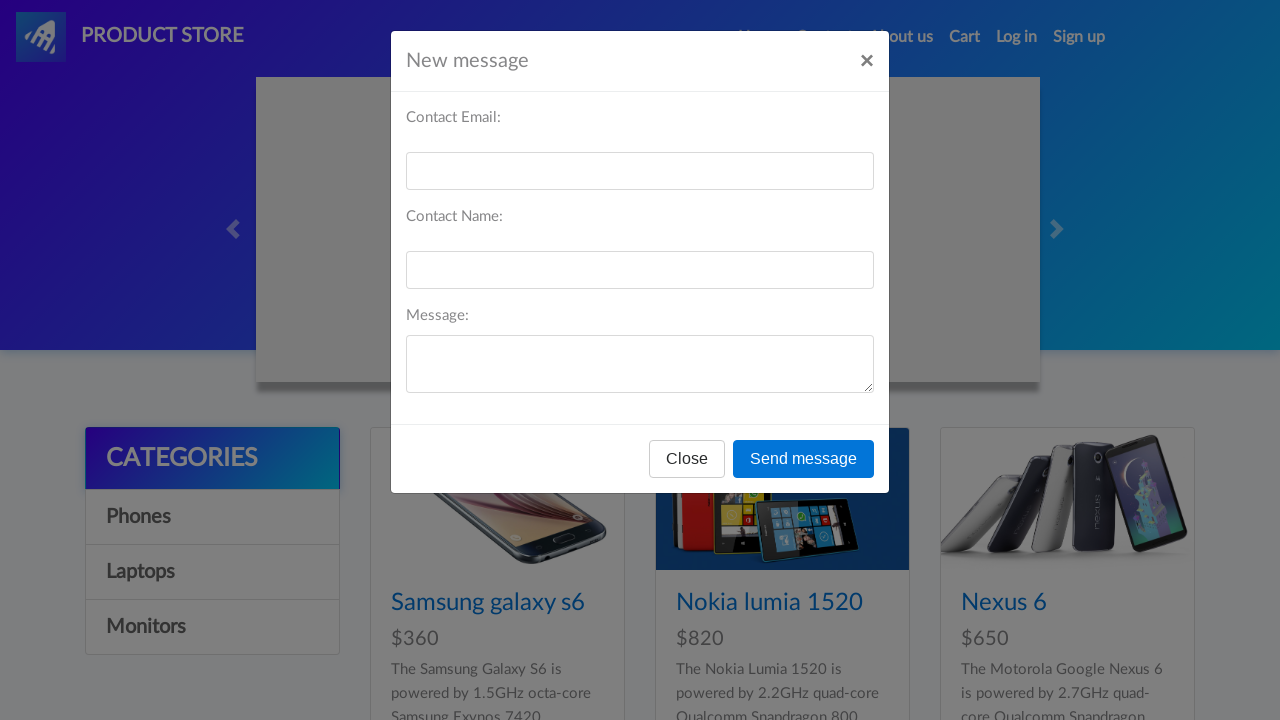

Filled recipient email field with invalid email format 'invalid-email' on #recipient-email
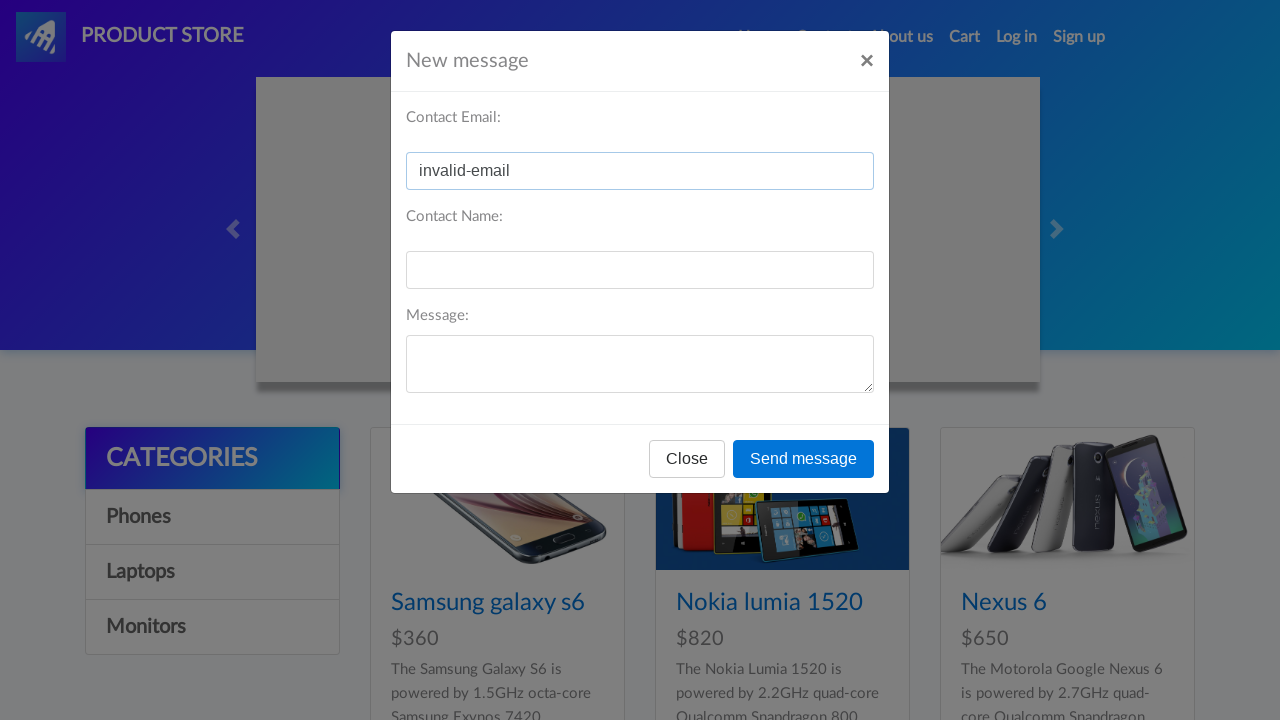

Filled recipient name field with 'Test Name' on #recipient-name
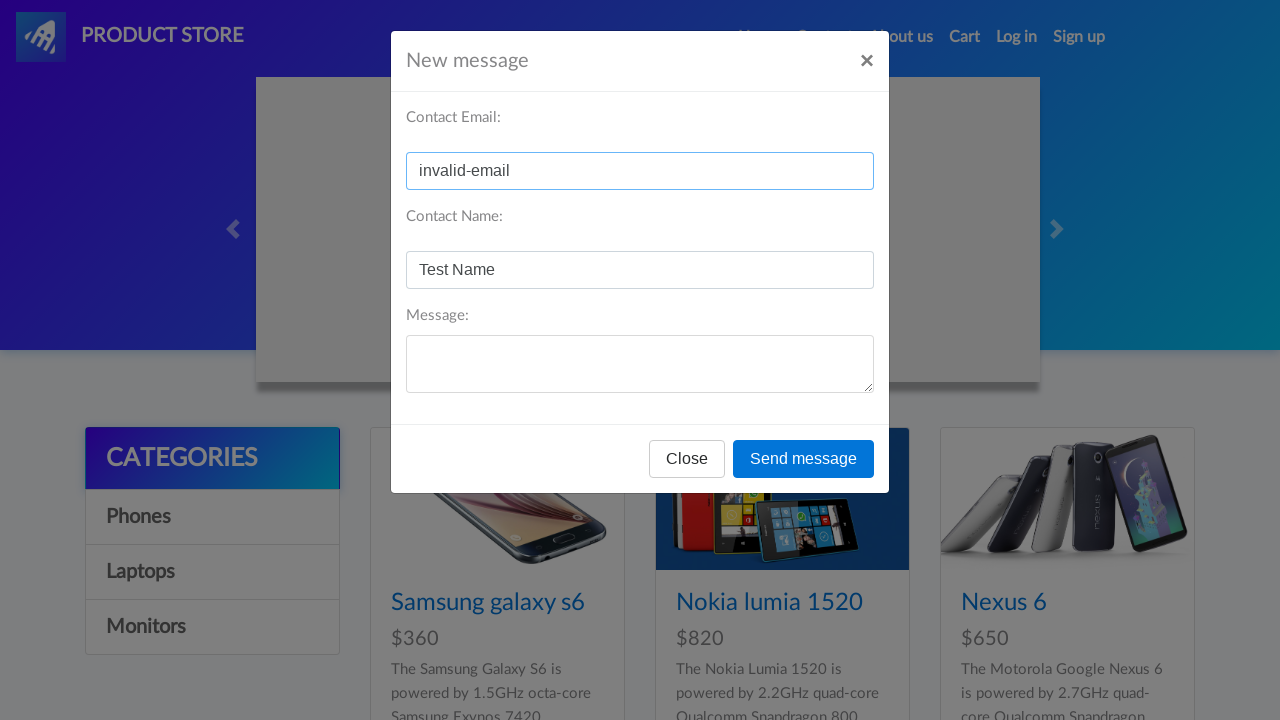

Filled message text field with 'Test Message' on #message-text
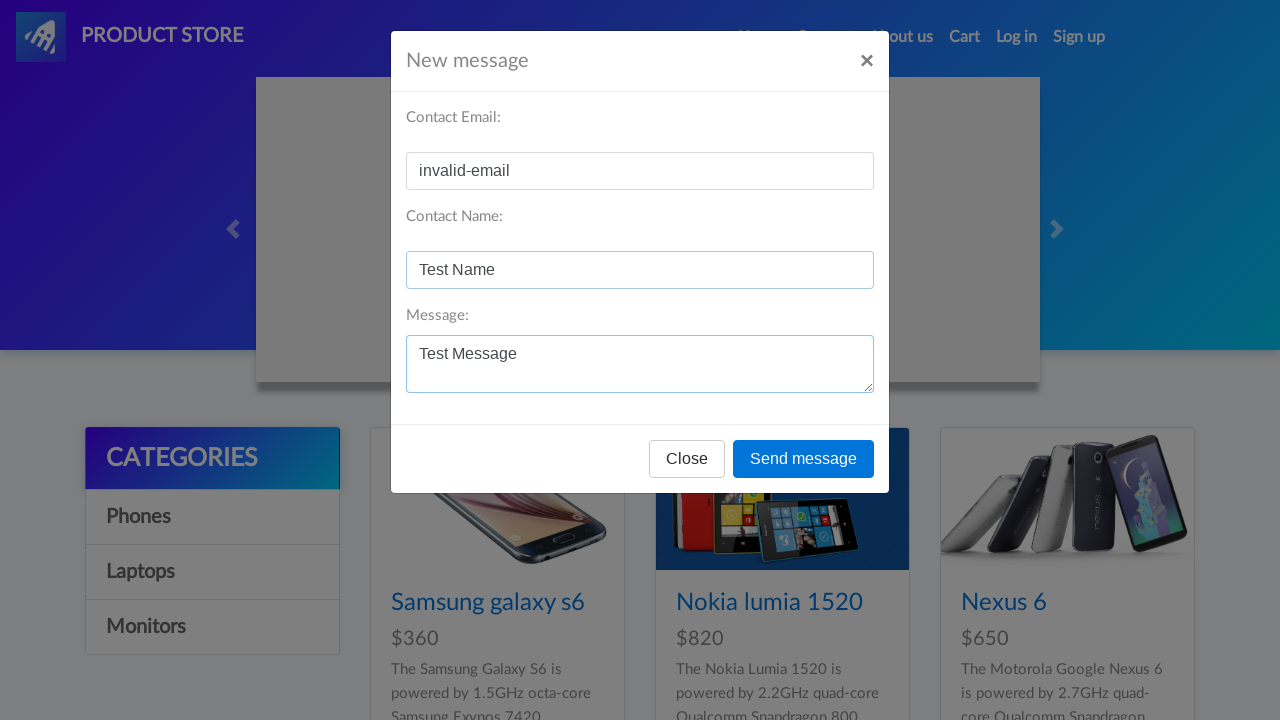

Clicked Send message button to submit contact form with invalid email at (804, 459) on xpath=//button[contains(text(),'Send message')]
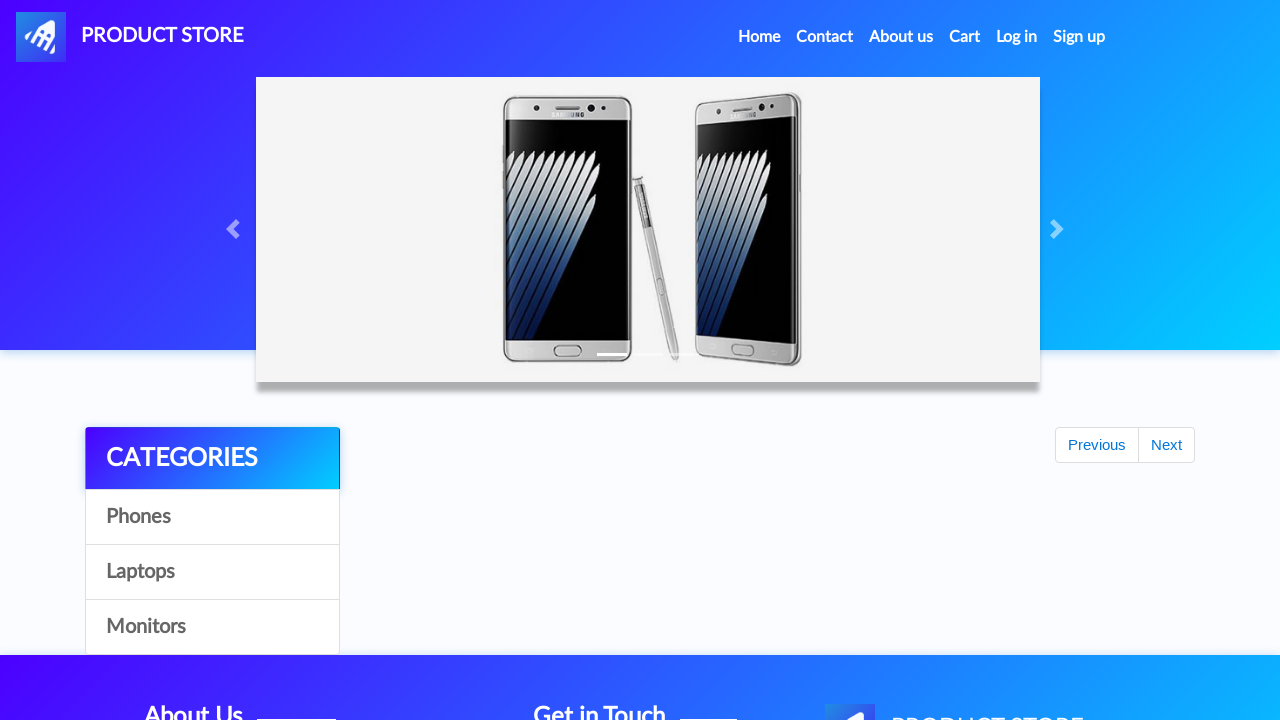

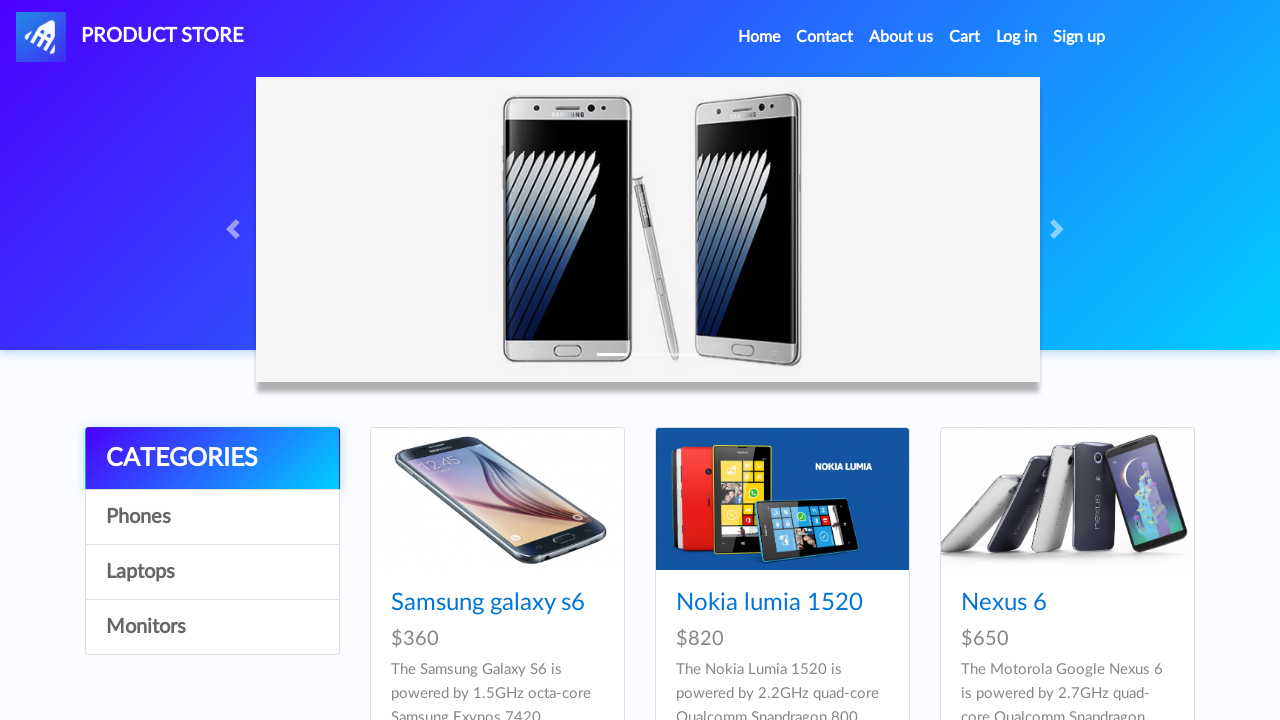